Tests JavaScript alert popup handling by switching to an iframe, clicking a "Try it" button to trigger an alert, and then accepting the alert dialog.

Starting URL: https://www.w3schools.com/js/tryit.asp?filename=tryjs_alert

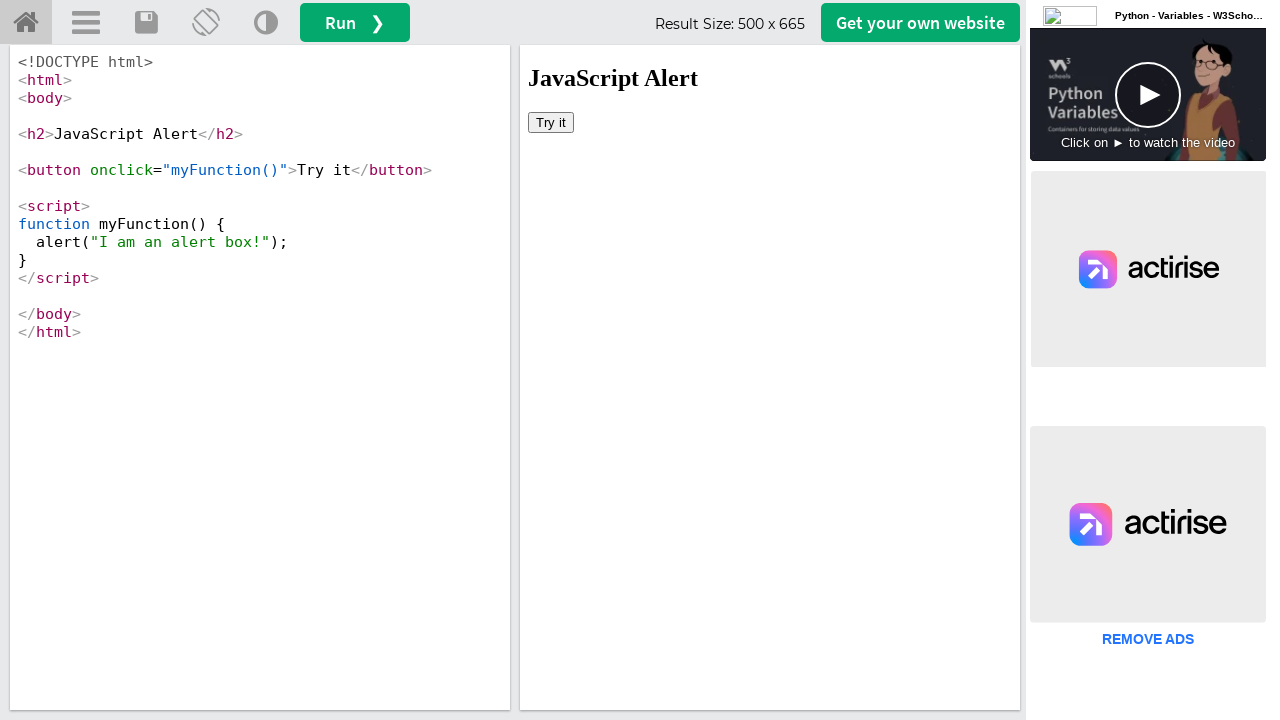

Located the first iframe containing the content
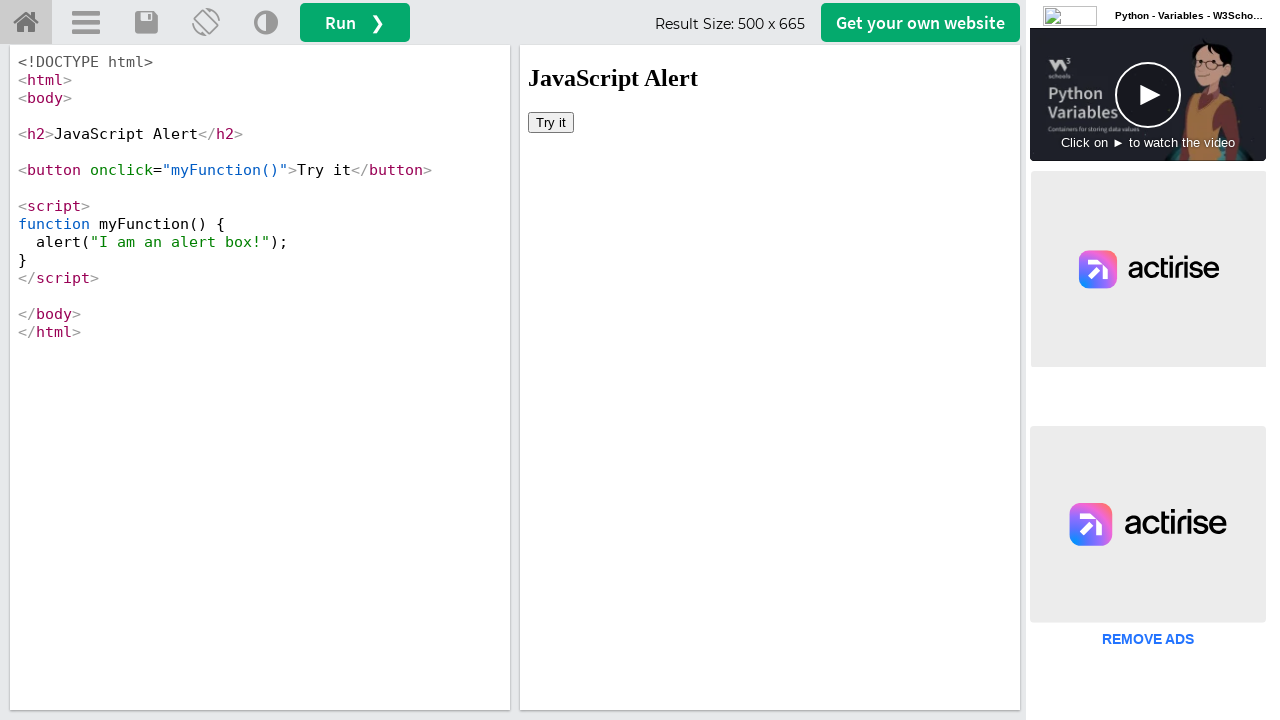

Clicked 'Try it' button inside iframe to trigger alert at (551, 122) on iframe >> nth=0 >> internal:control=enter-frame >> xpath=//button[text()='Try it
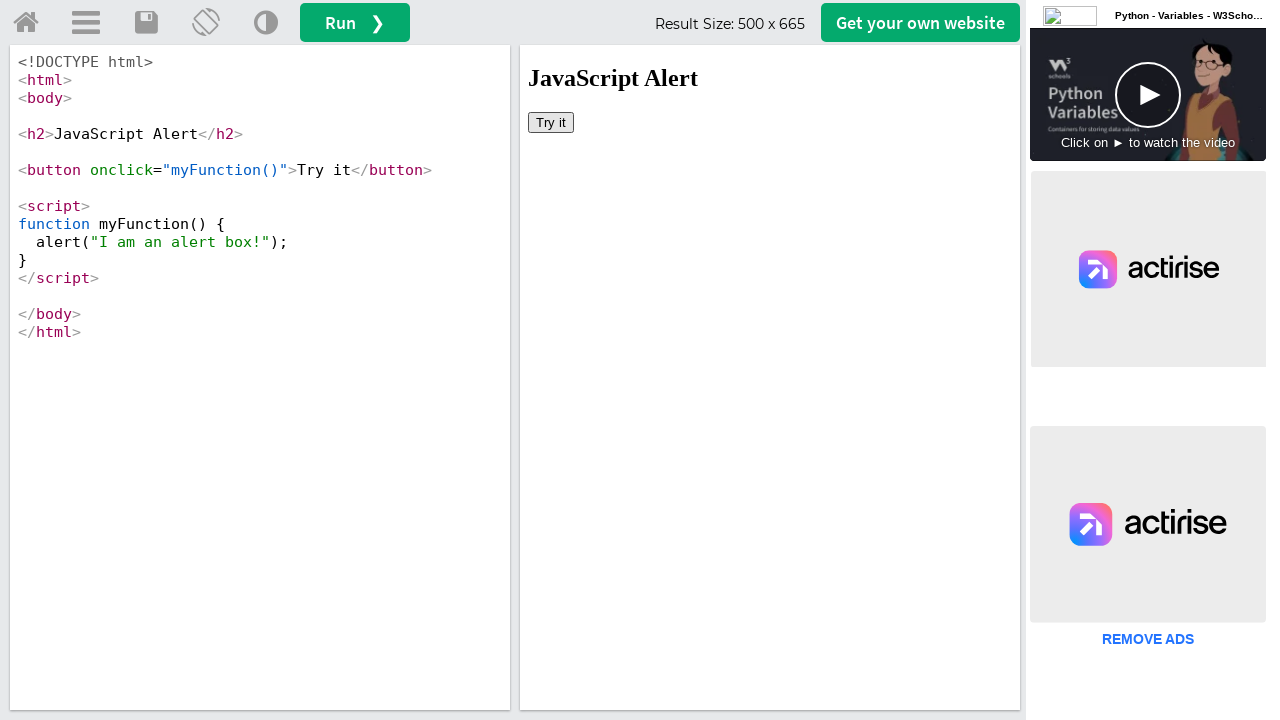

Registered initial dialog handler to accept alerts
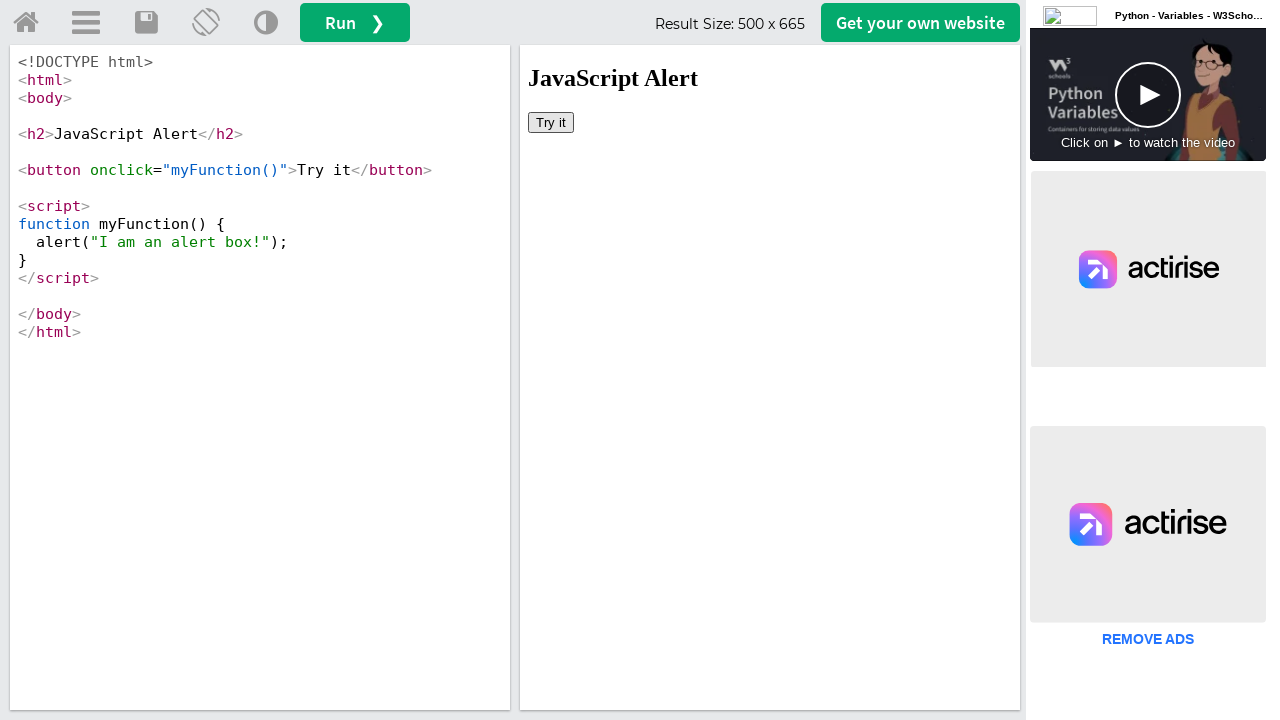

Registered named dialog handler to capture and accept alert message
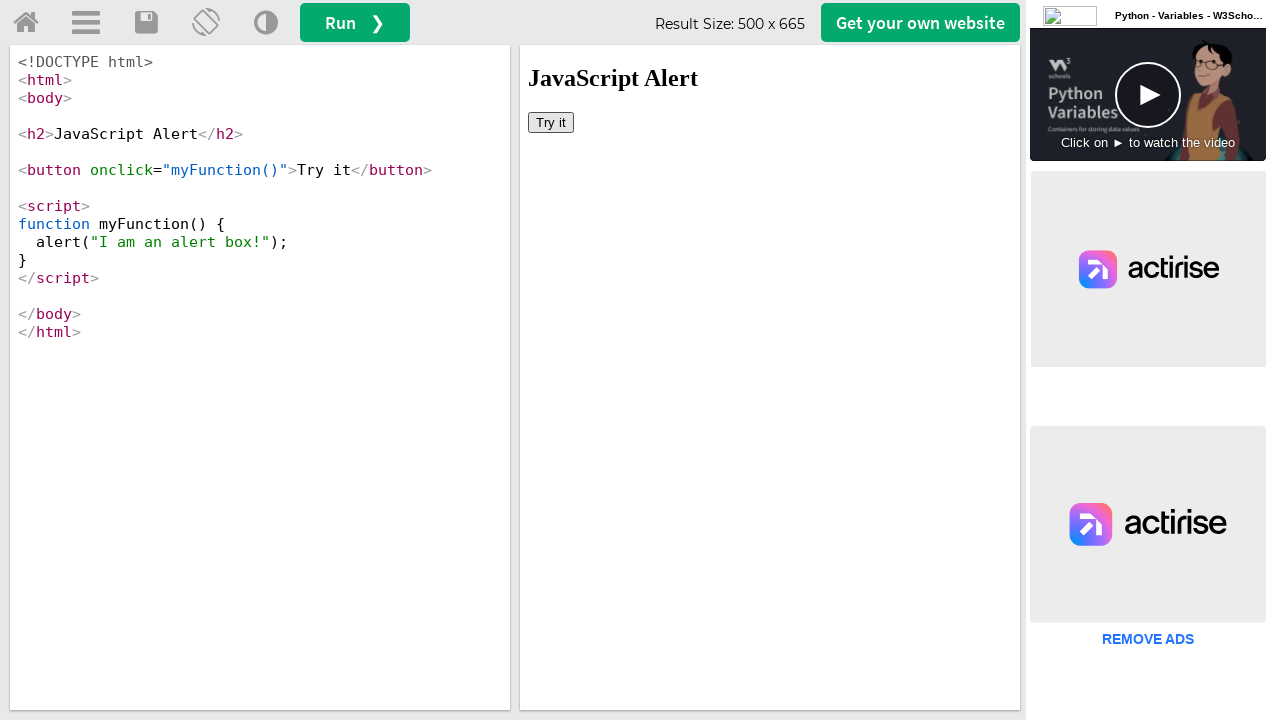

Clicked 'Try it' button again to trigger alert with message handler at (551, 122) on iframe >> nth=0 >> internal:control=enter-frame >> xpath=//button[text()='Try it
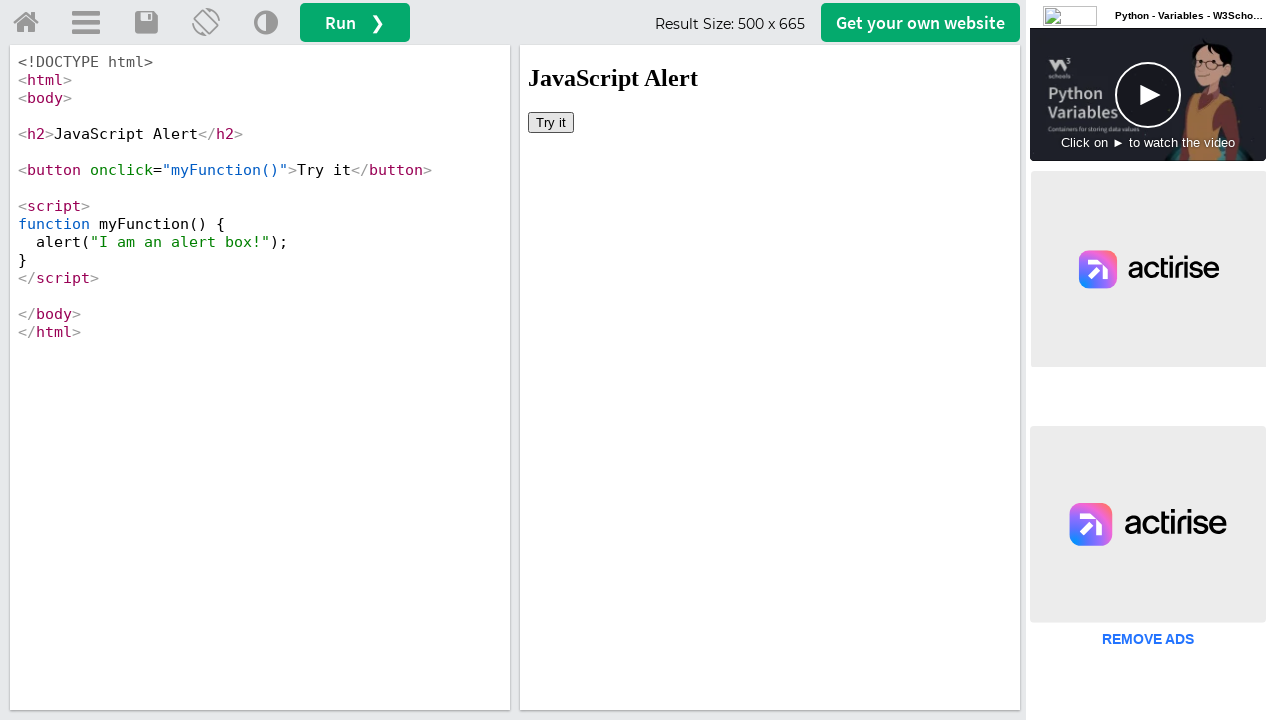

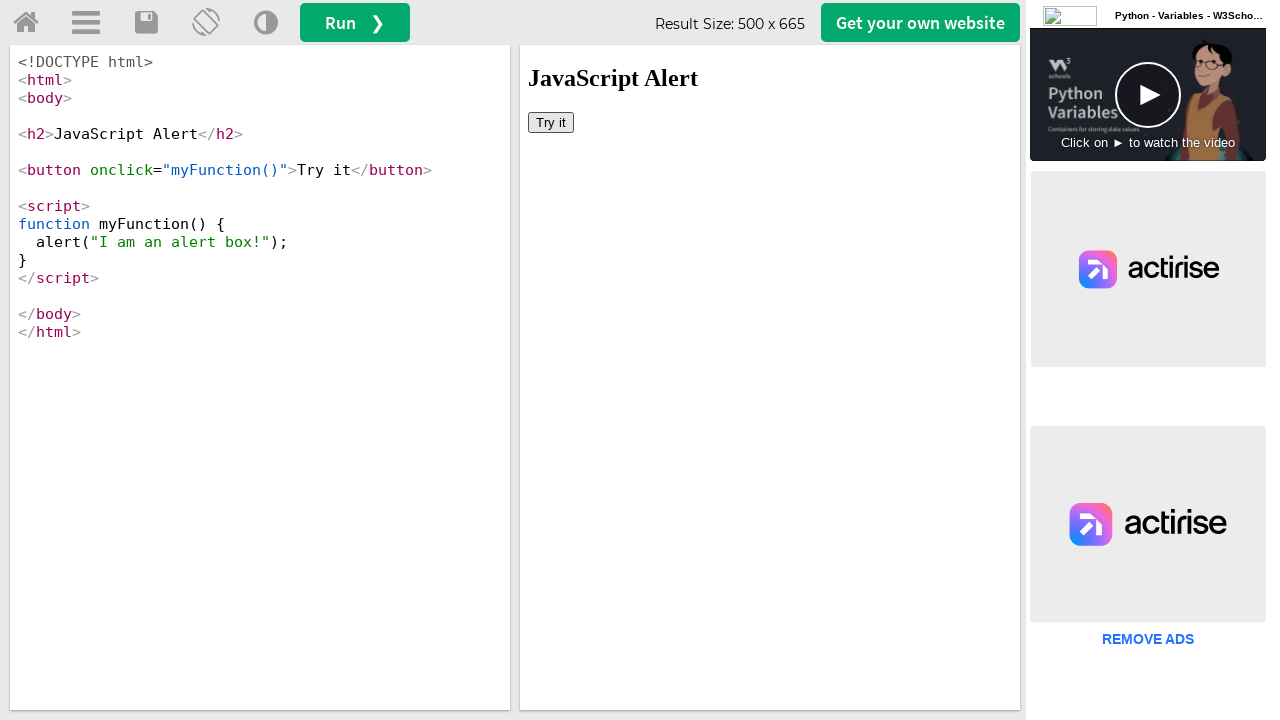